Tests browser back button navigation between filter views.

Starting URL: https://demo.playwright.dev/todomvc

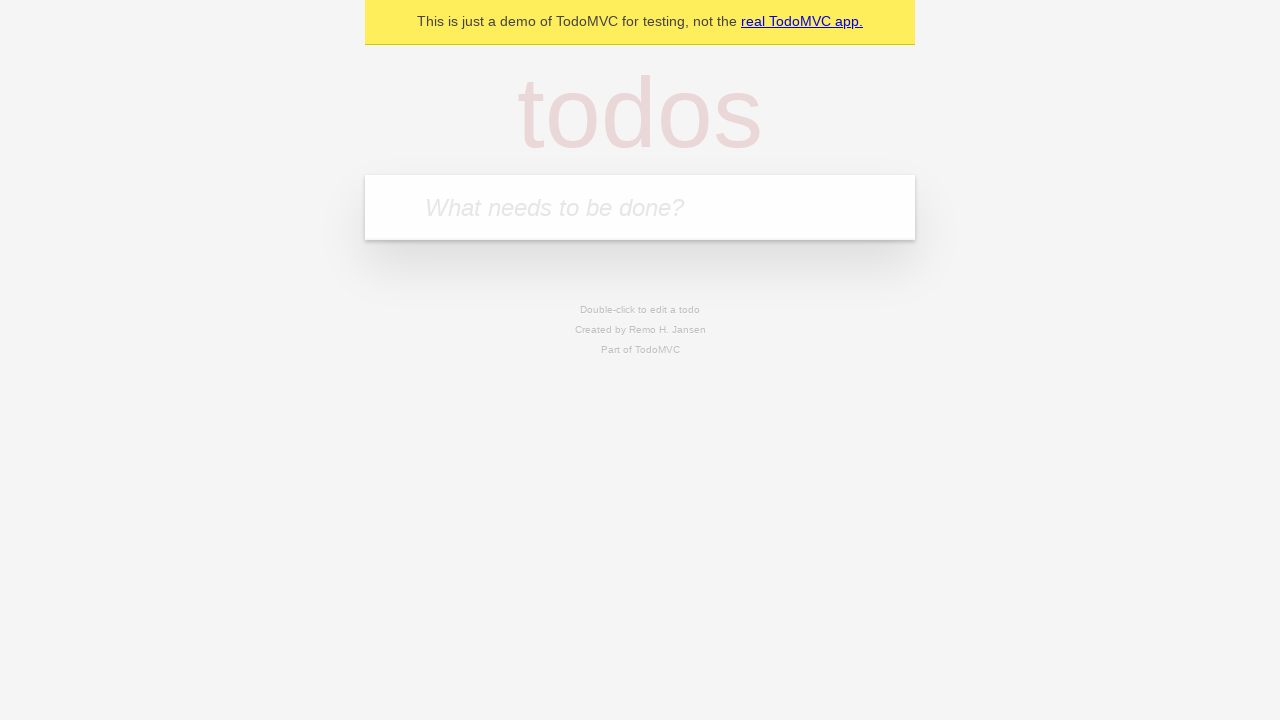

Filled todo input with 'buy some cheese' on internal:attr=[placeholder="What needs to be done?"i]
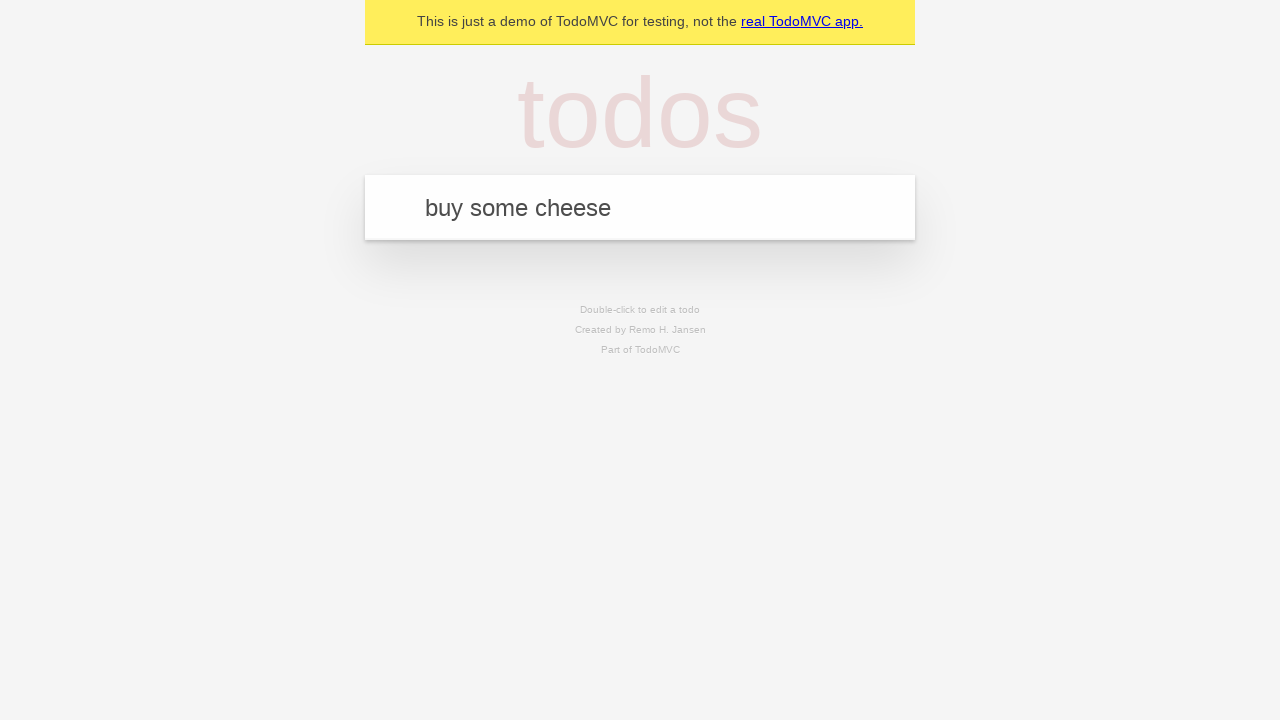

Pressed Enter to add first todo on internal:attr=[placeholder="What needs to be done?"i]
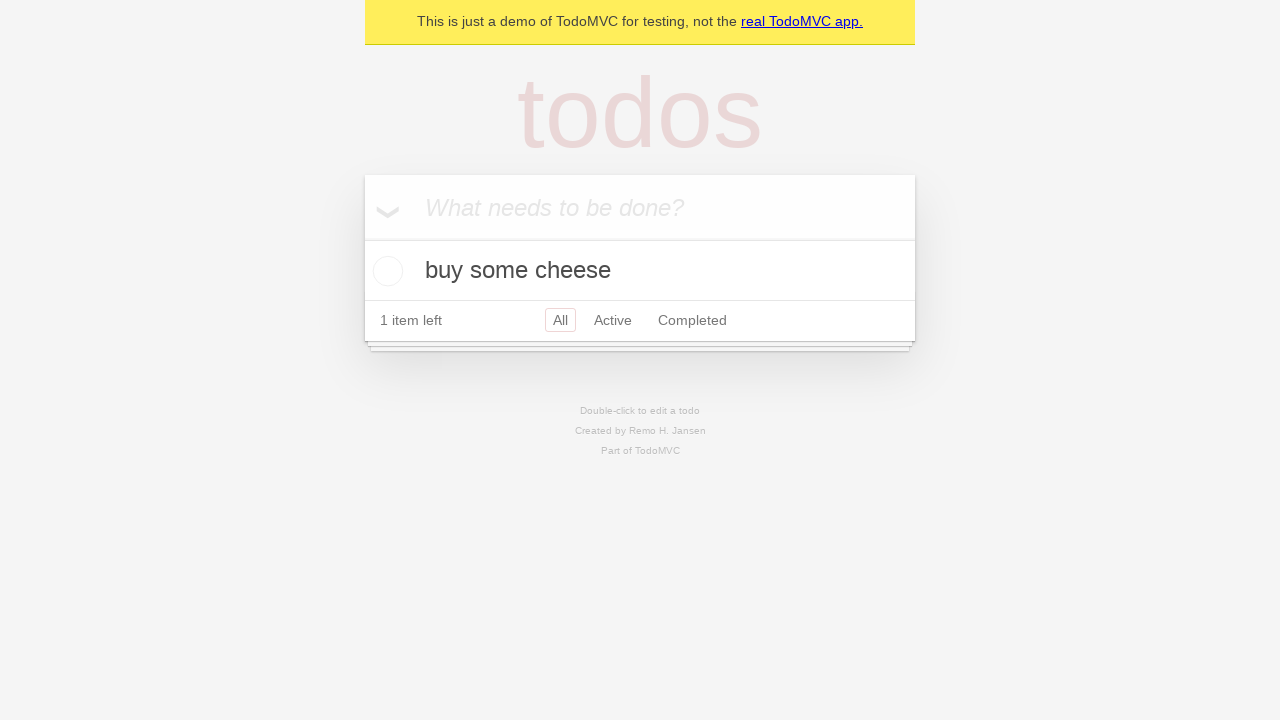

Filled todo input with 'feed the cat' on internal:attr=[placeholder="What needs to be done?"i]
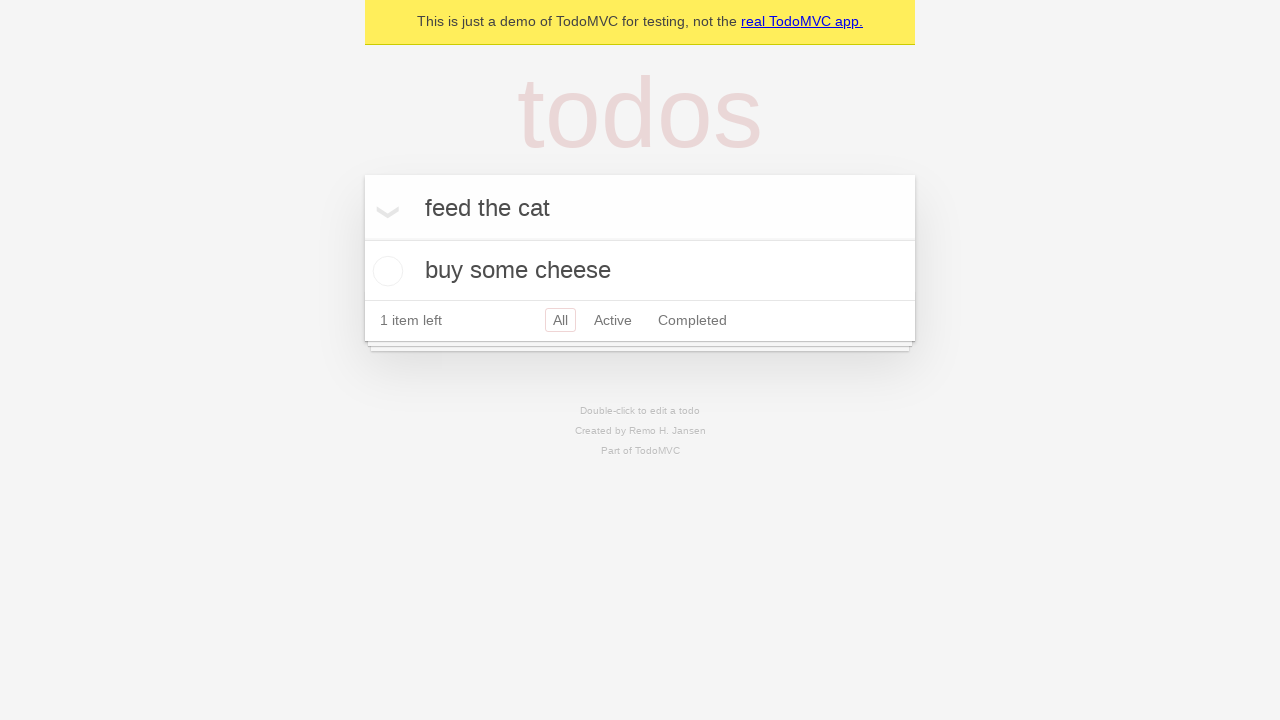

Pressed Enter to add second todo on internal:attr=[placeholder="What needs to be done?"i]
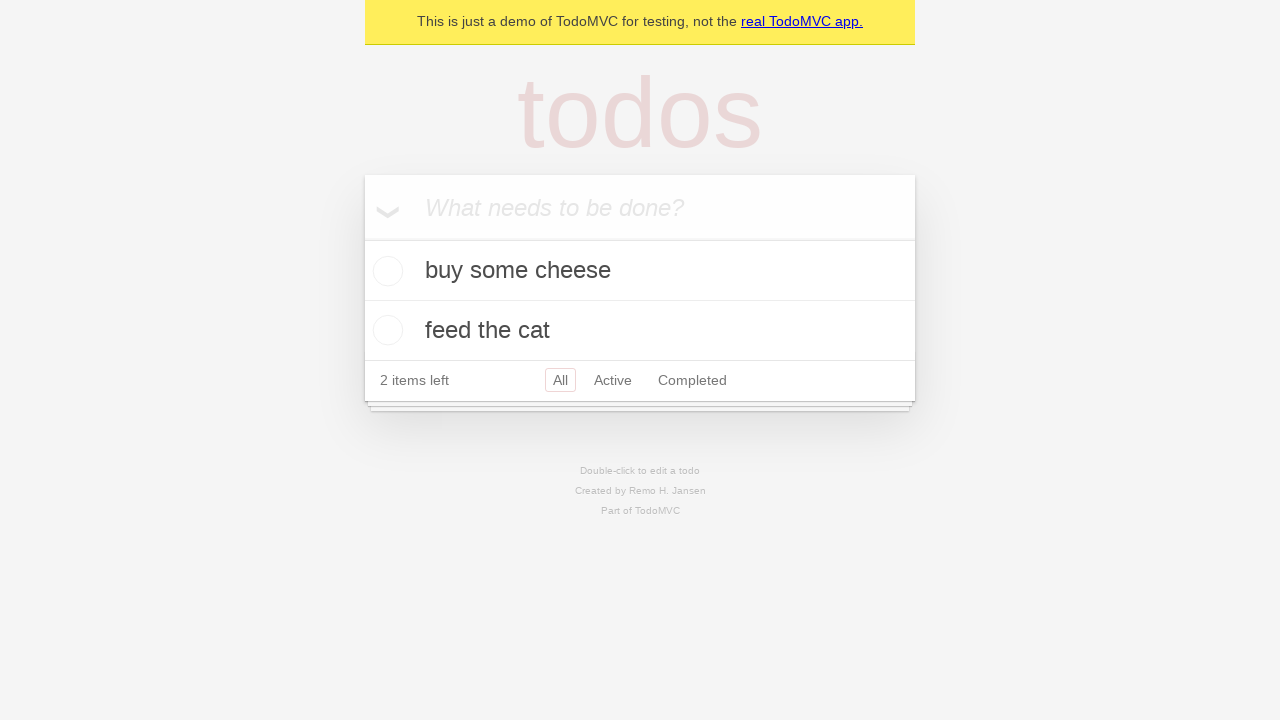

Filled todo input with 'book a doctors appointment' on internal:attr=[placeholder="What needs to be done?"i]
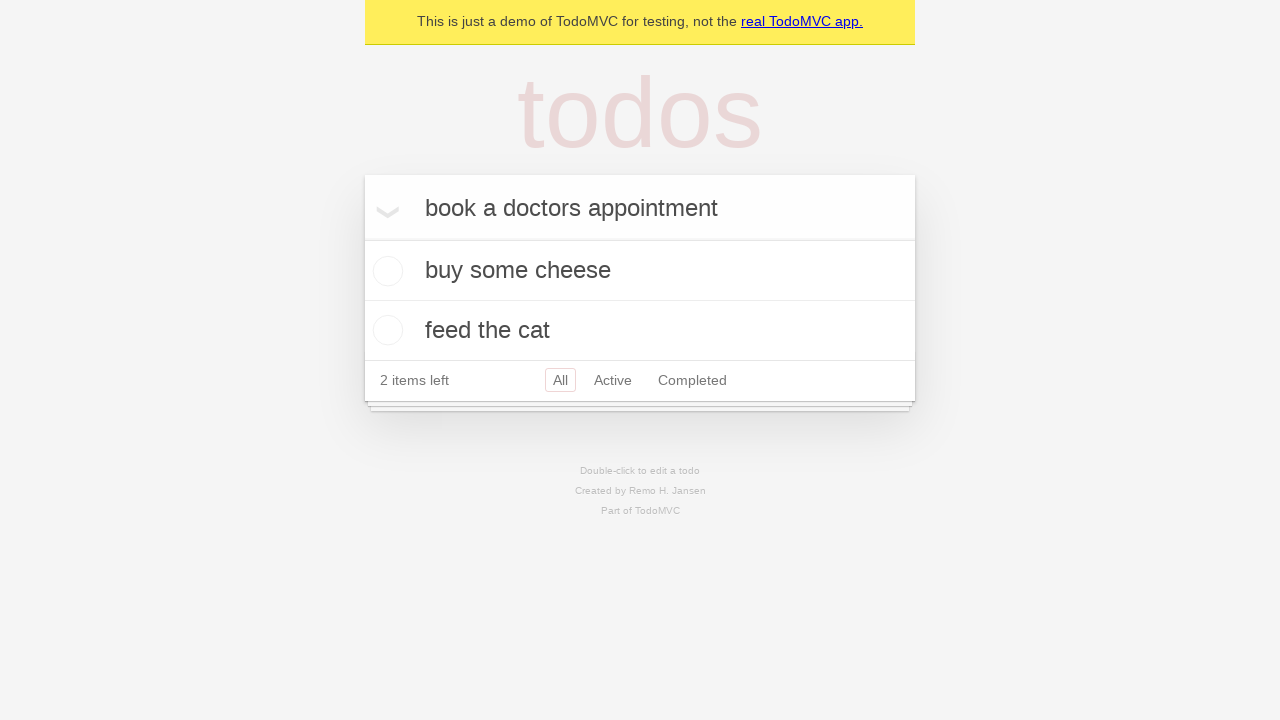

Pressed Enter to add third todo on internal:attr=[placeholder="What needs to be done?"i]
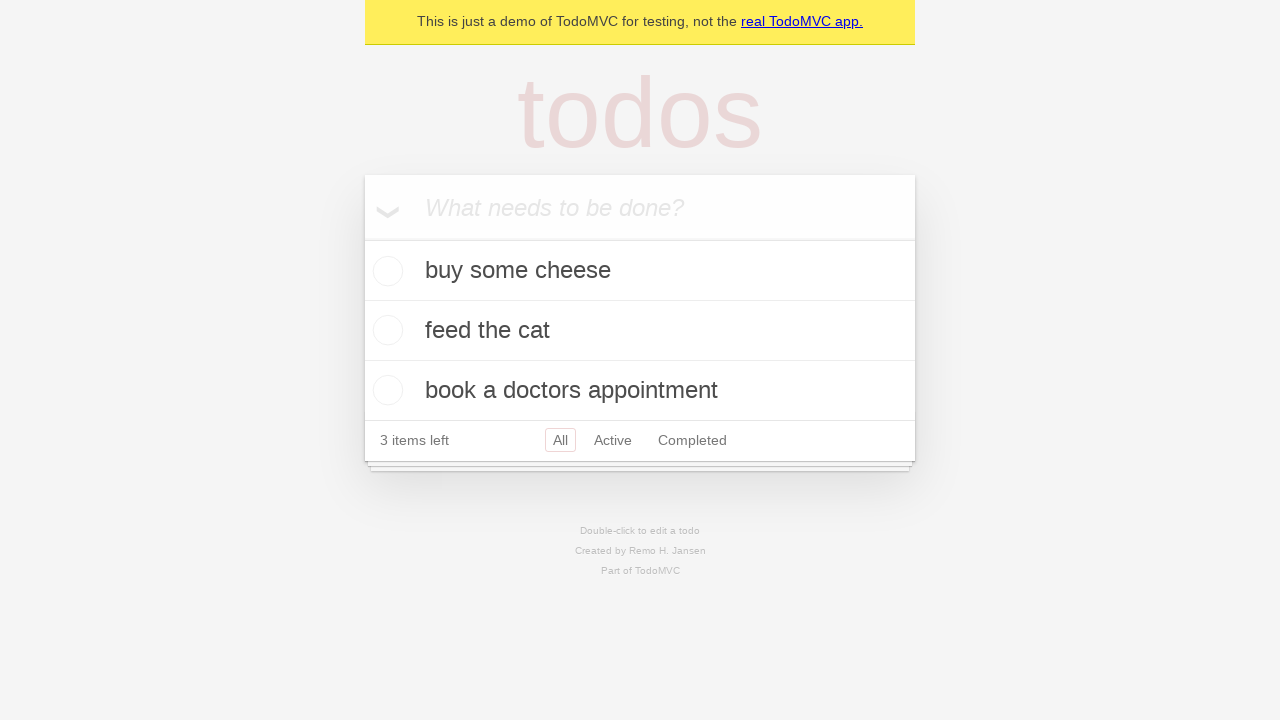

Checked the second todo item at (385, 330) on internal:testid=[data-testid="todo-item"s] >> nth=1 >> internal:role=checkbox
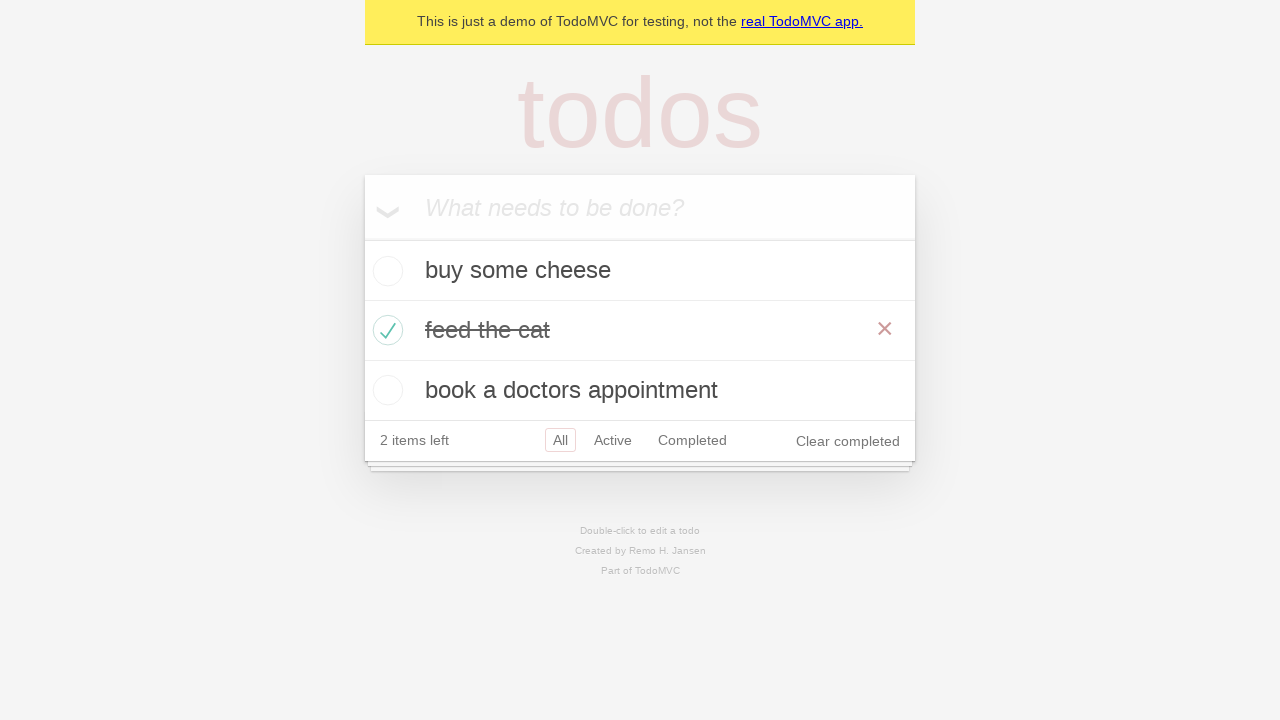

Clicked 'All' filter link at (560, 440) on internal:role=link[name="All"i]
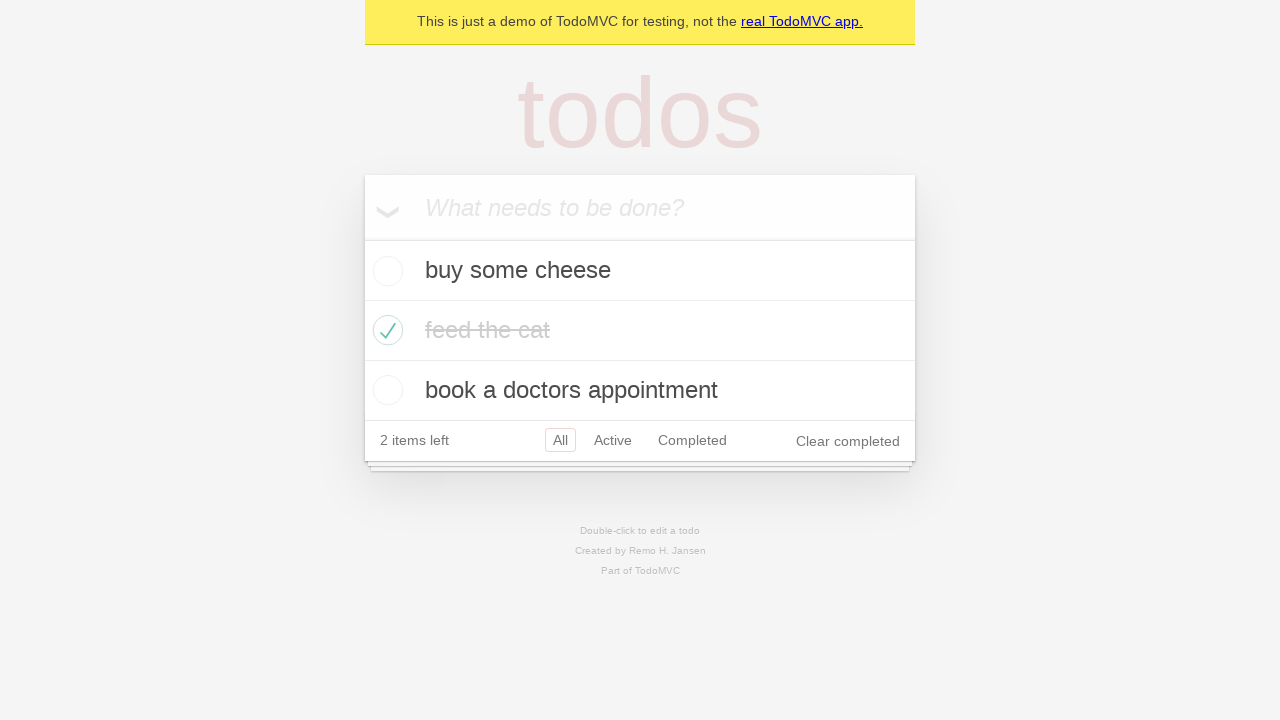

Clicked 'Active' filter link at (613, 440) on internal:role=link[name="Active"i]
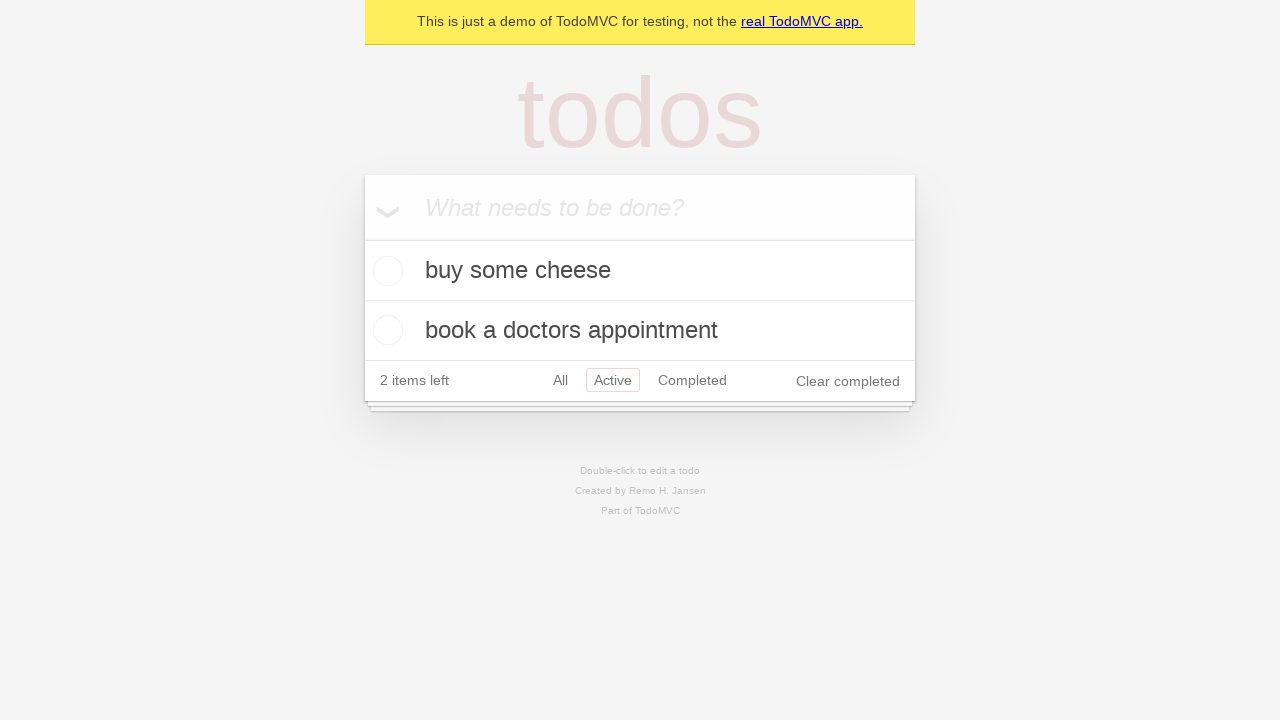

Clicked 'Completed' filter link at (692, 380) on internal:role=link[name="Completed"i]
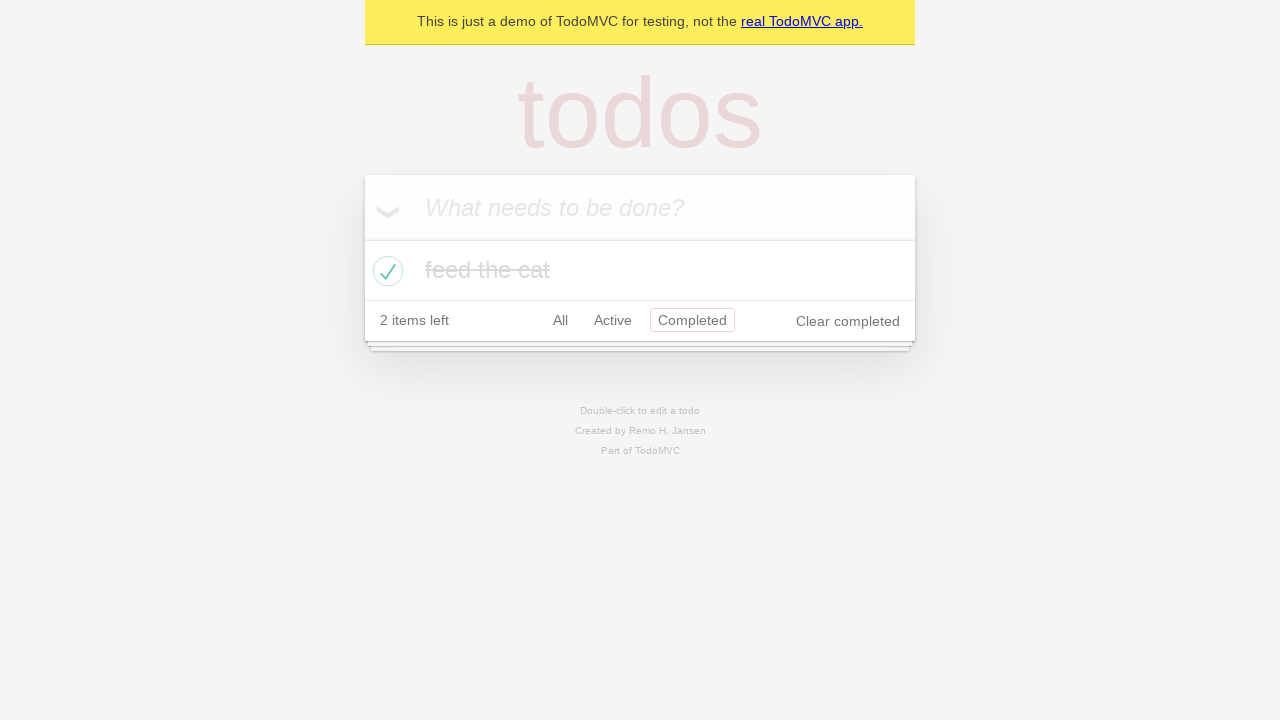

Navigated back to 'Active' filter view
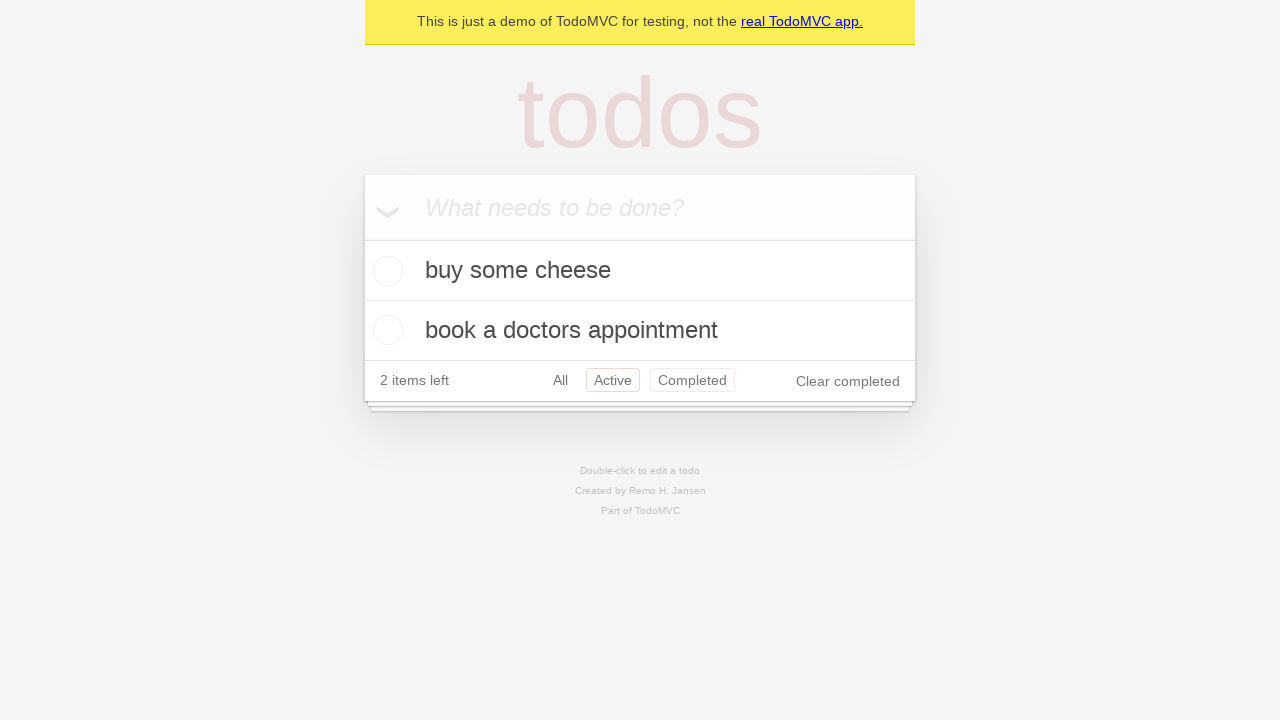

Navigated back to 'All' filter view
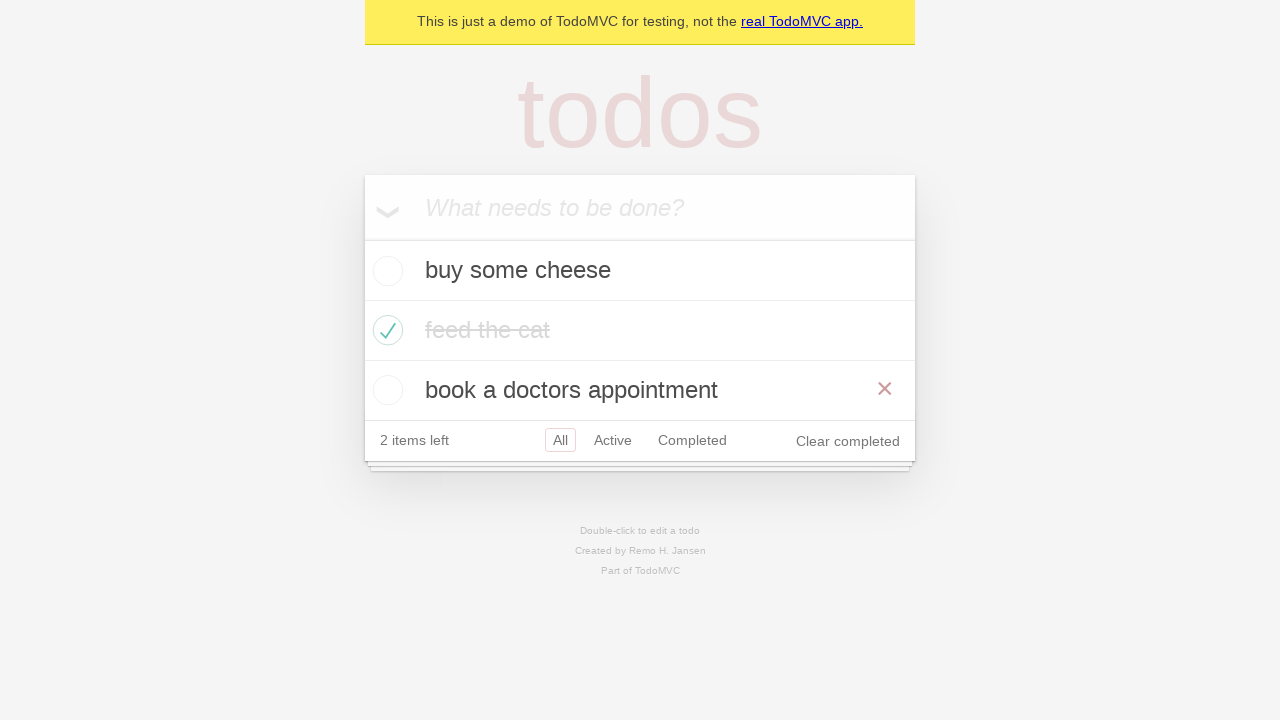

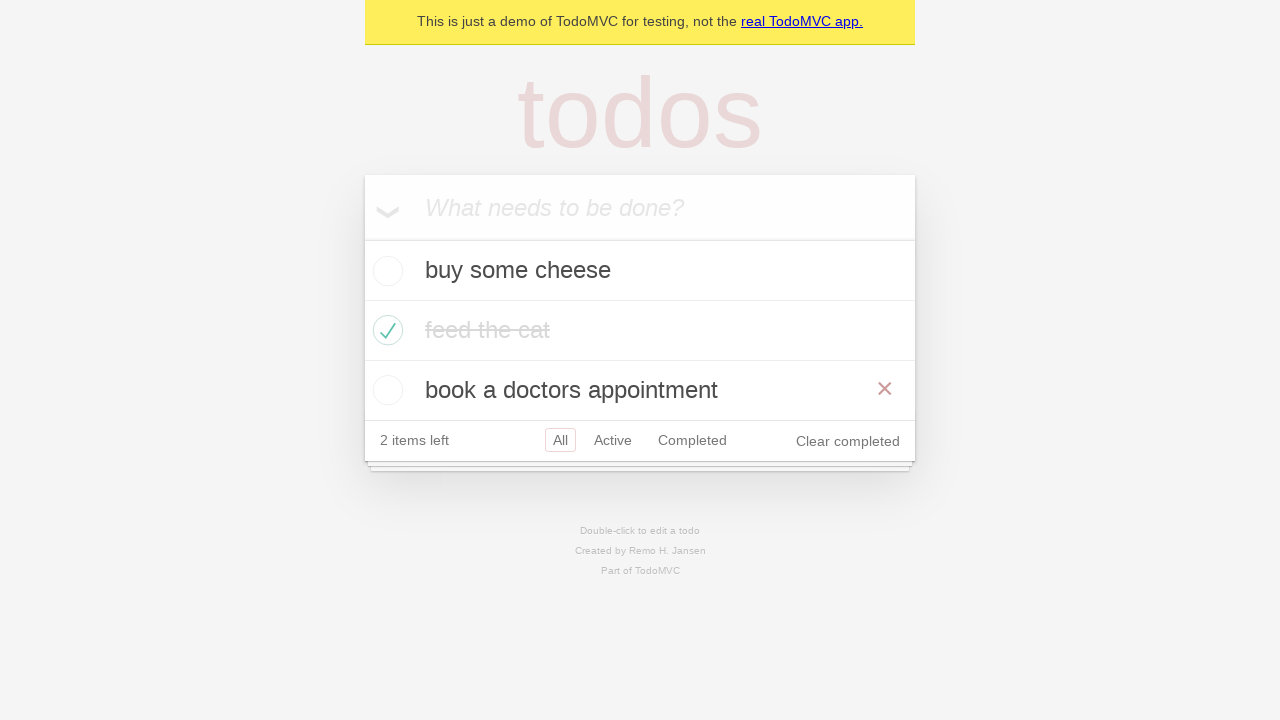